Tests registration form validation with invalid email format and verifies appropriate error messages

Starting URL: https://alada.vn/tai-khoan/dang-ky.html

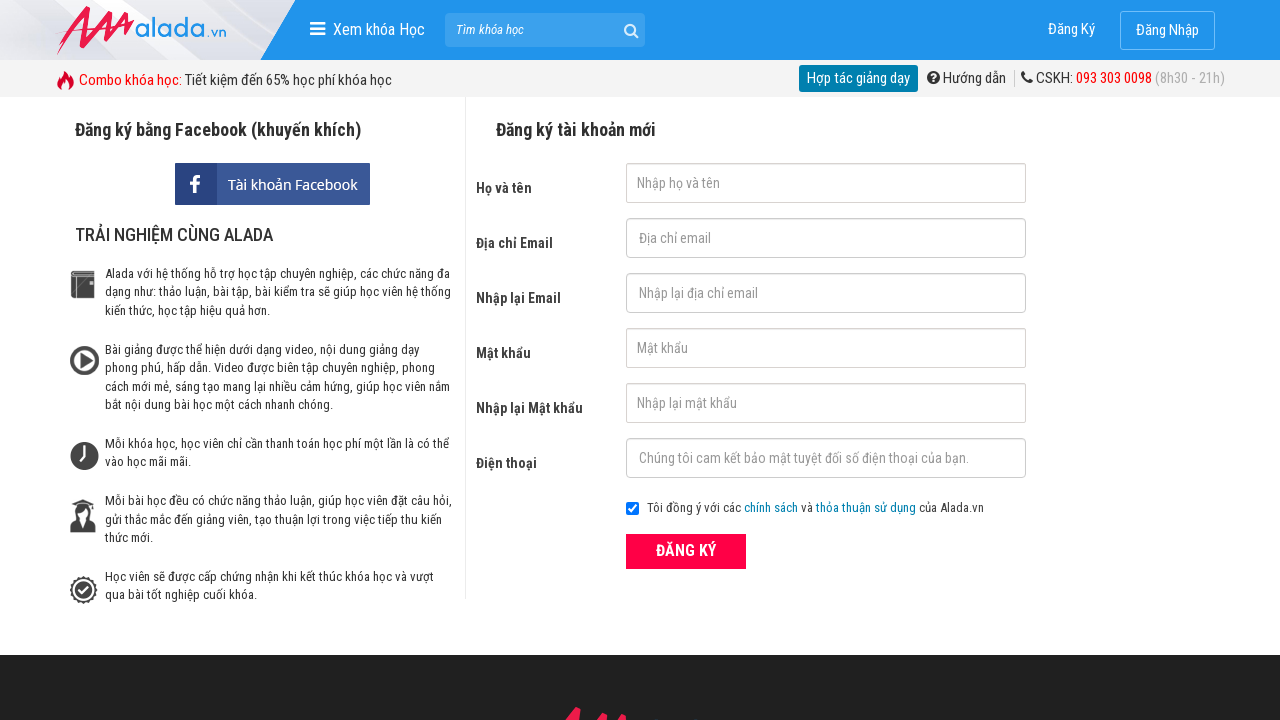

Filled first name field with 'Kane' on input#txtFirstname
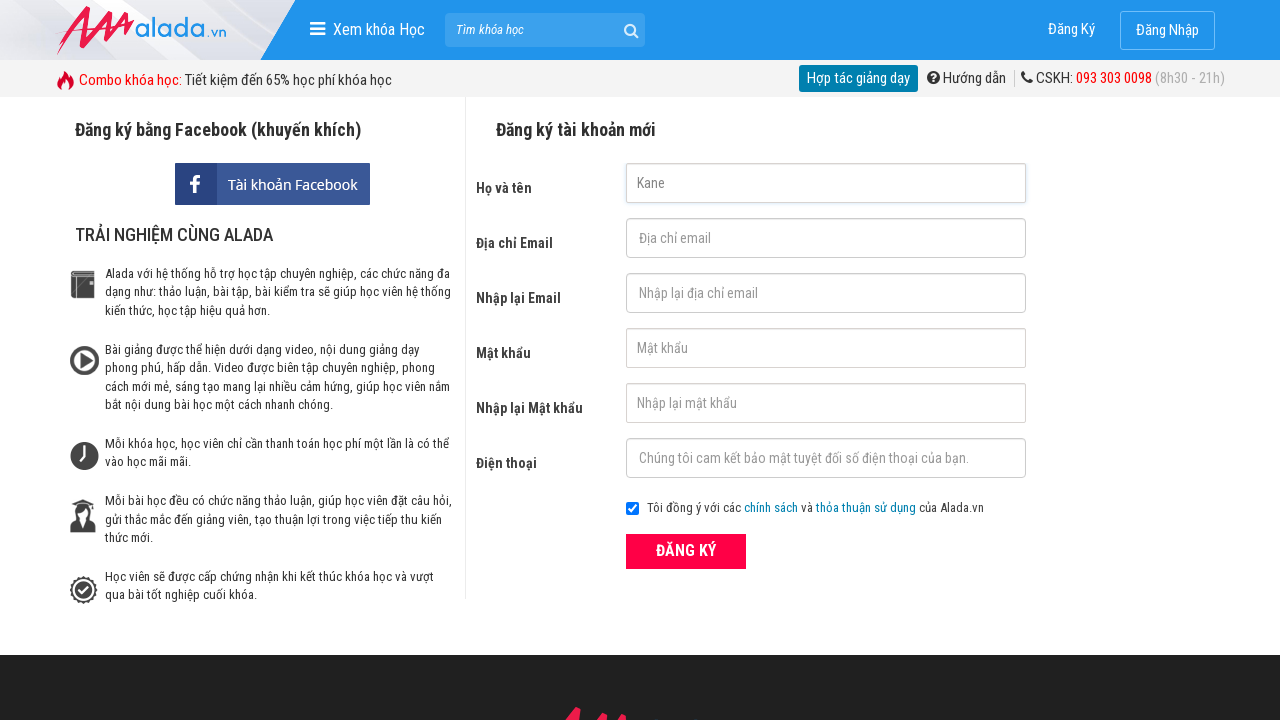

Filled email field with invalid email '@gmail@yahoo@' on input[name='txtEmail']
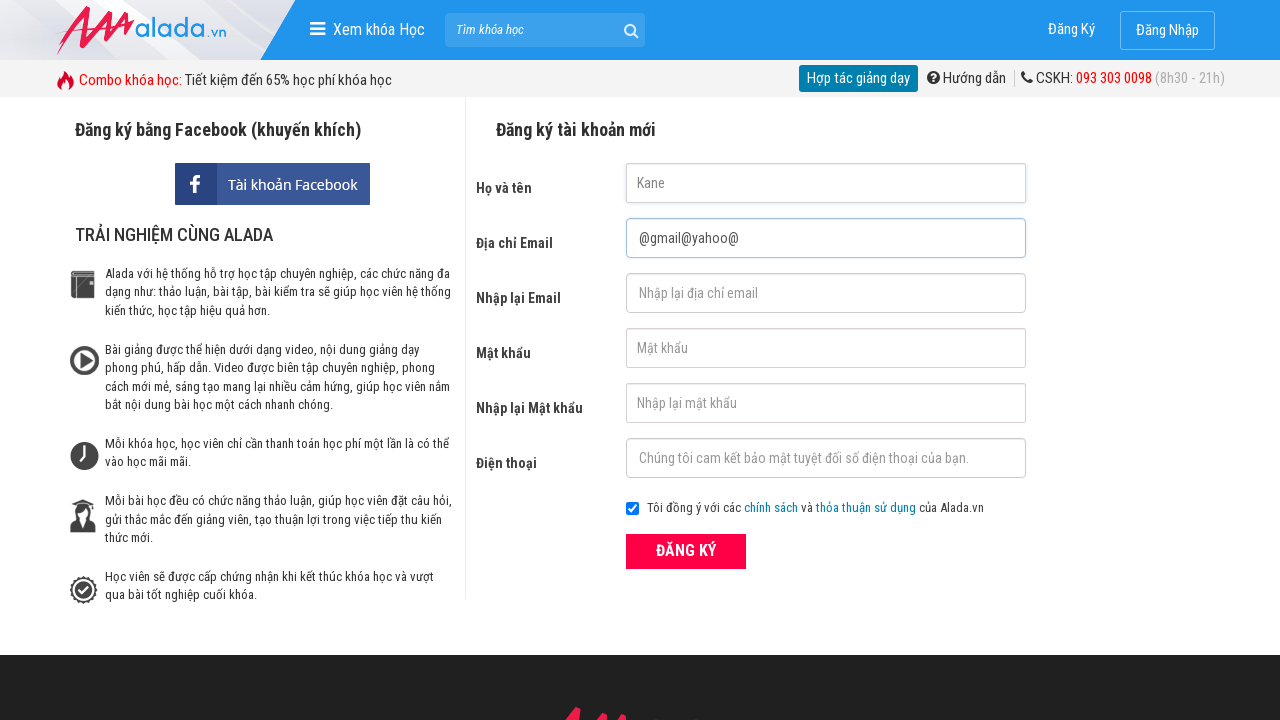

Filled confirm email field with invalid email '@gmail@yahoo@' on input#txtCEmail
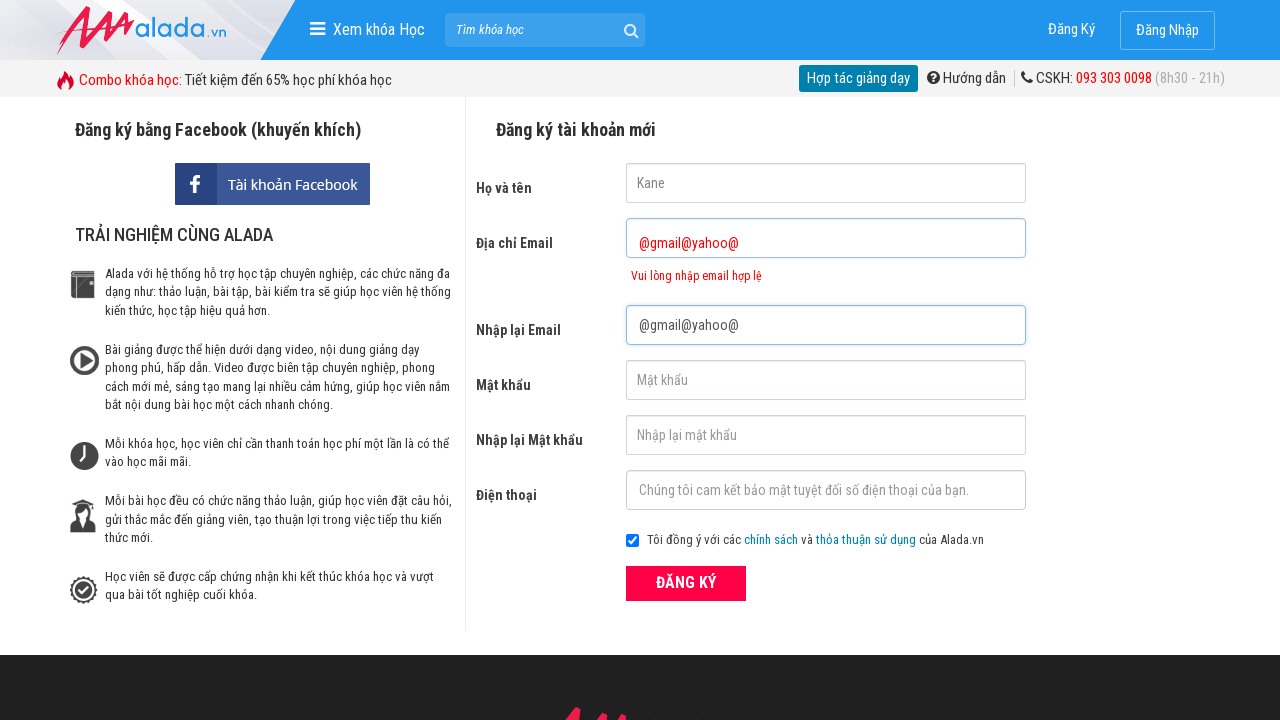

Filled password field with '123456' on input#txtPassword
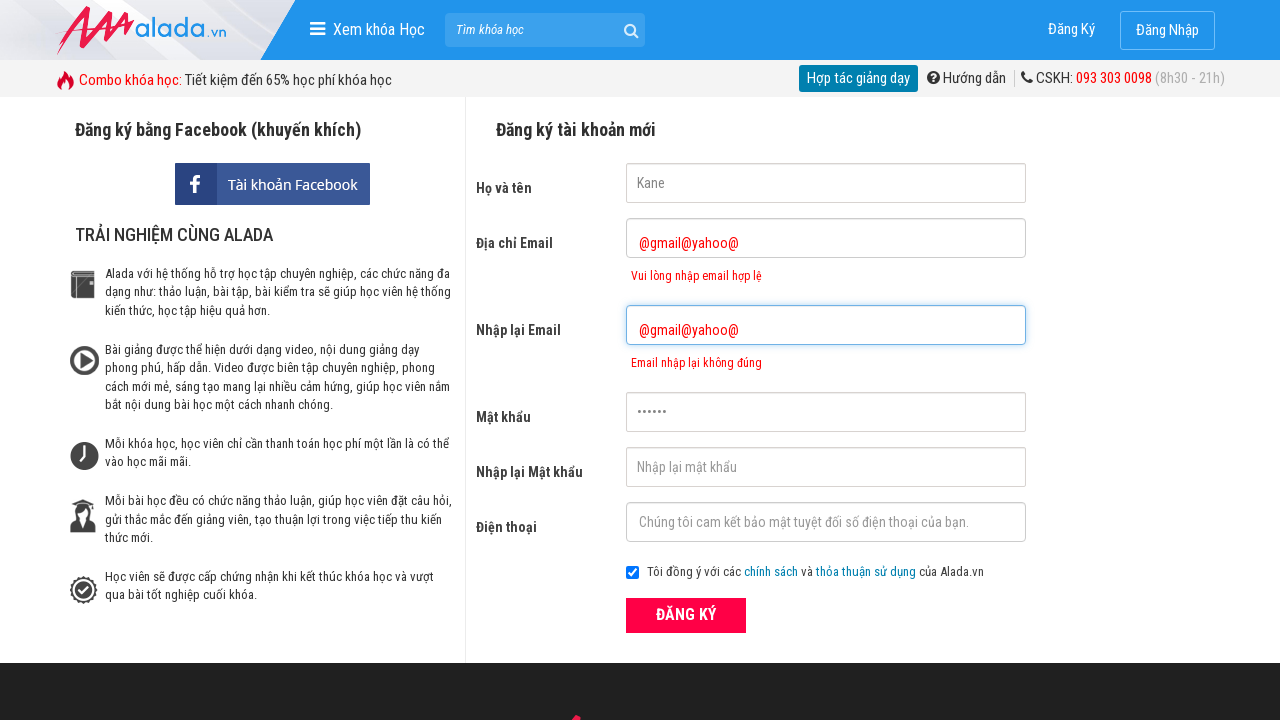

Filled confirm password field with '123456' on input[name='txtCPassword']
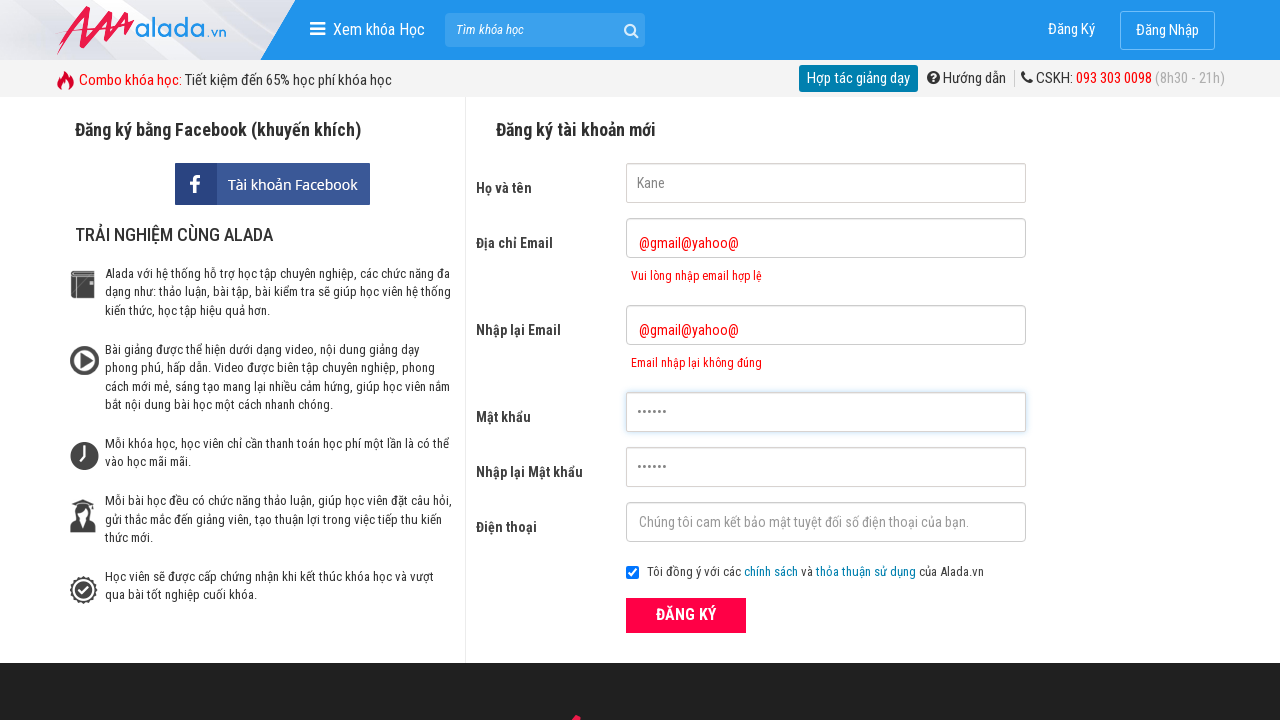

Filled phone field with '0123456789' on input#txtPhone
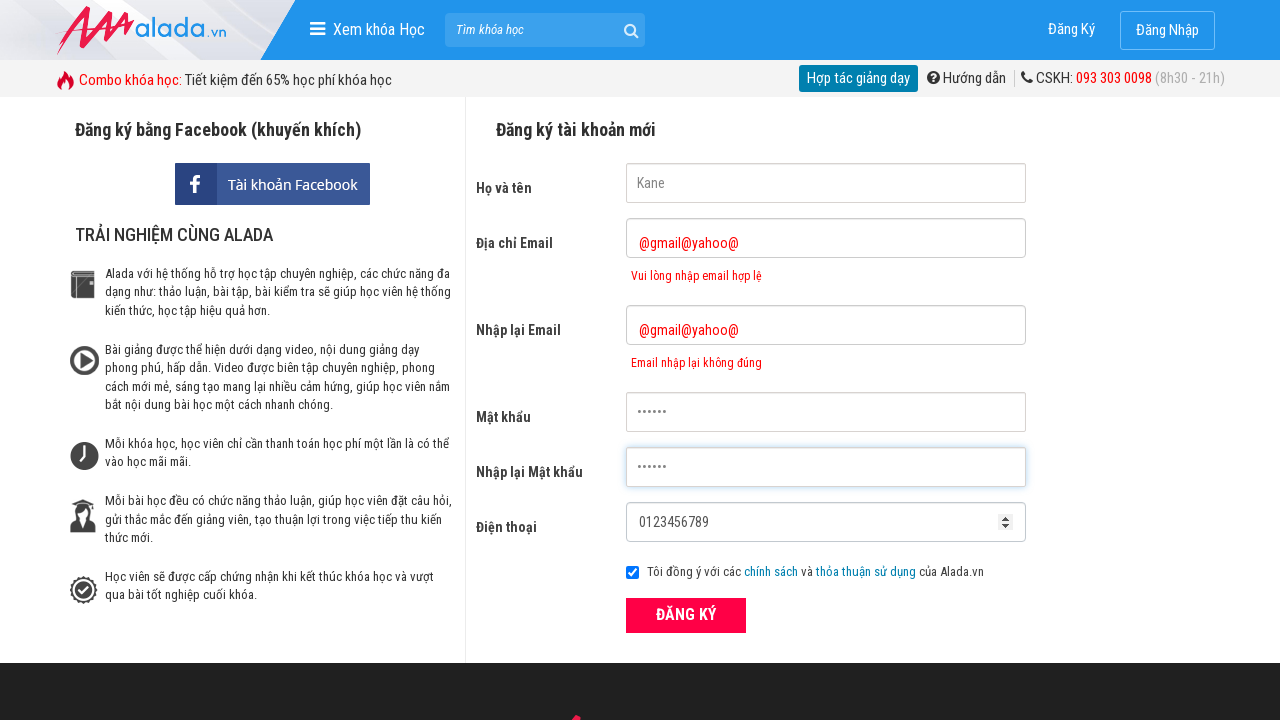

Clicked register button to submit form with invalid email at (686, 615) on button.btn_pink_sm.fs16
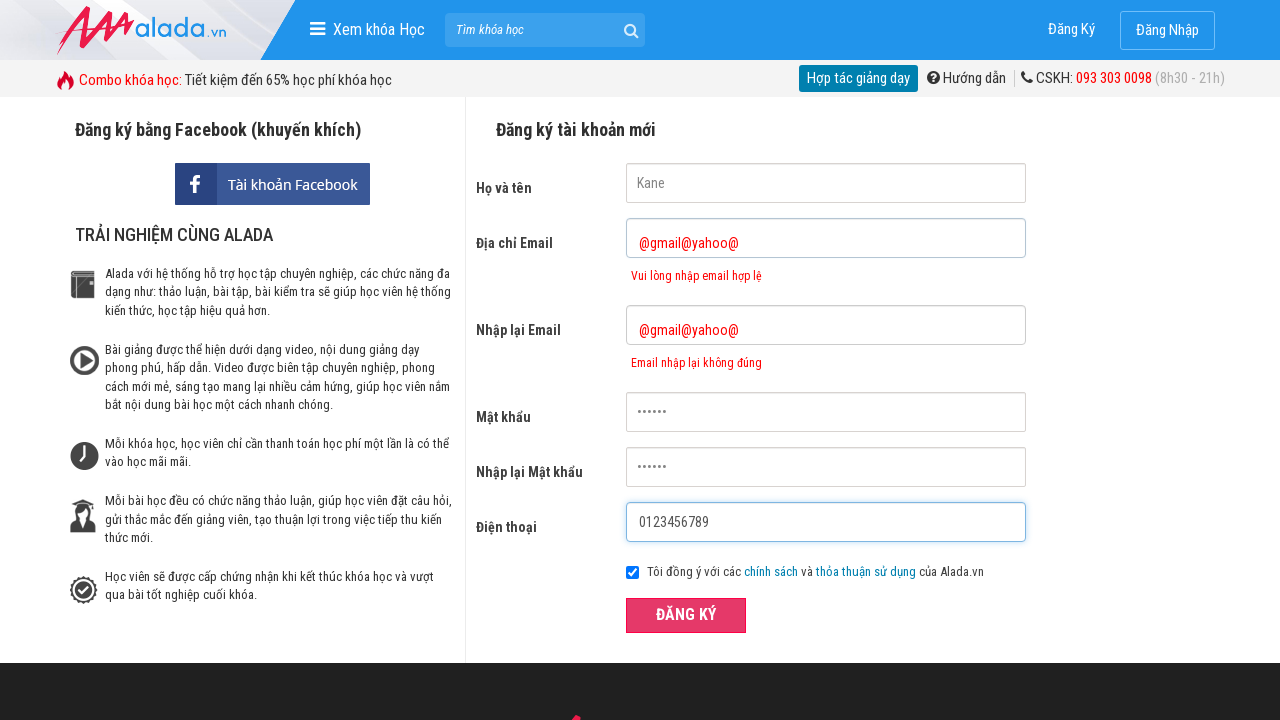

Email error message appeared for txtEmail field
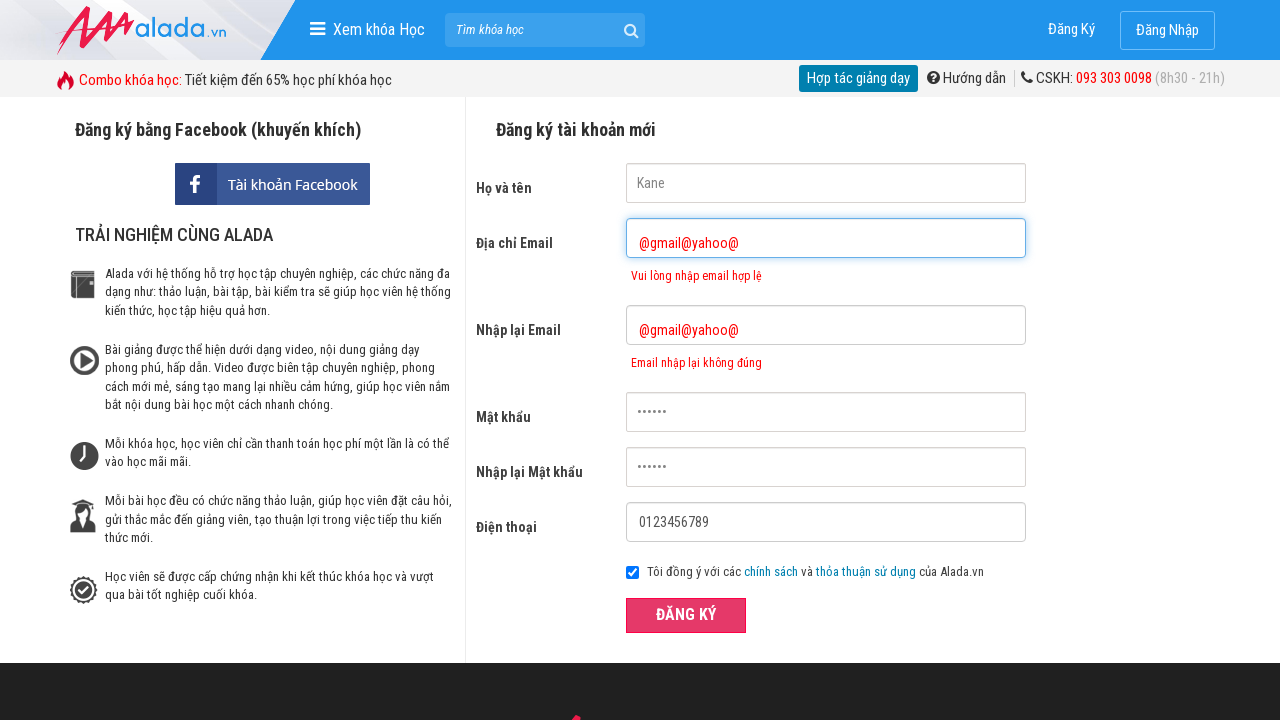

Email error message appeared for txtCEmail field
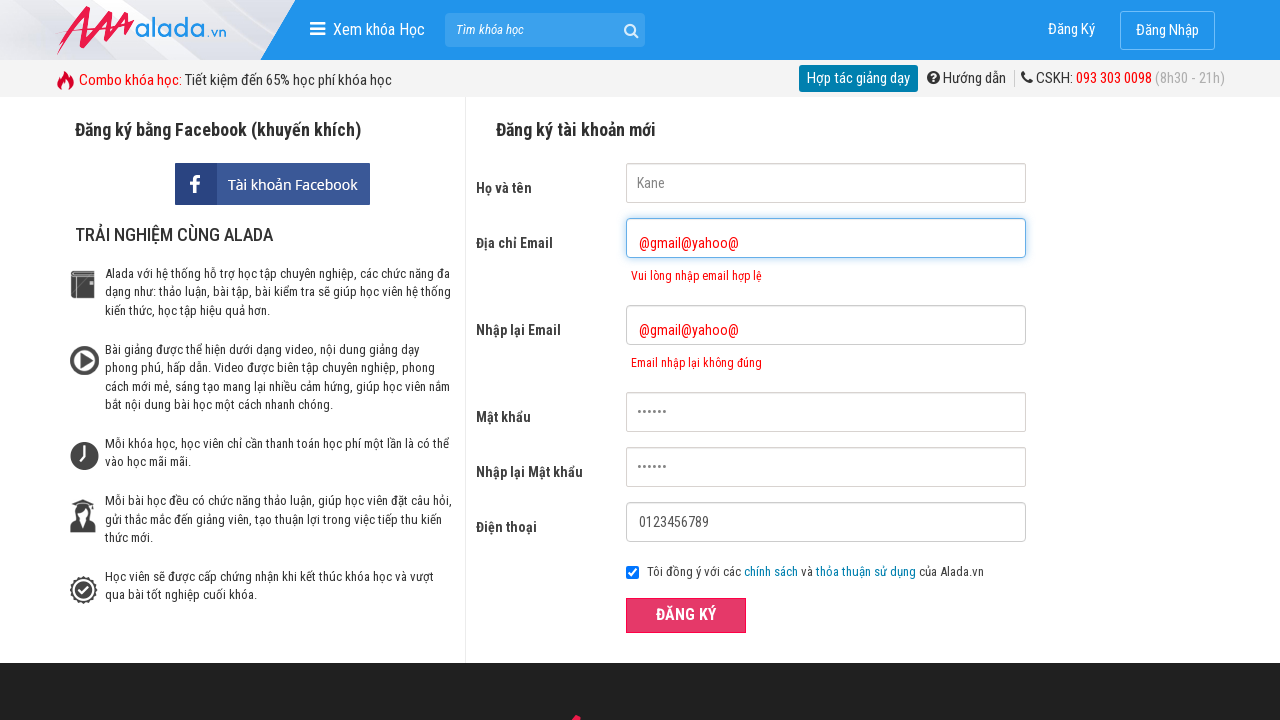

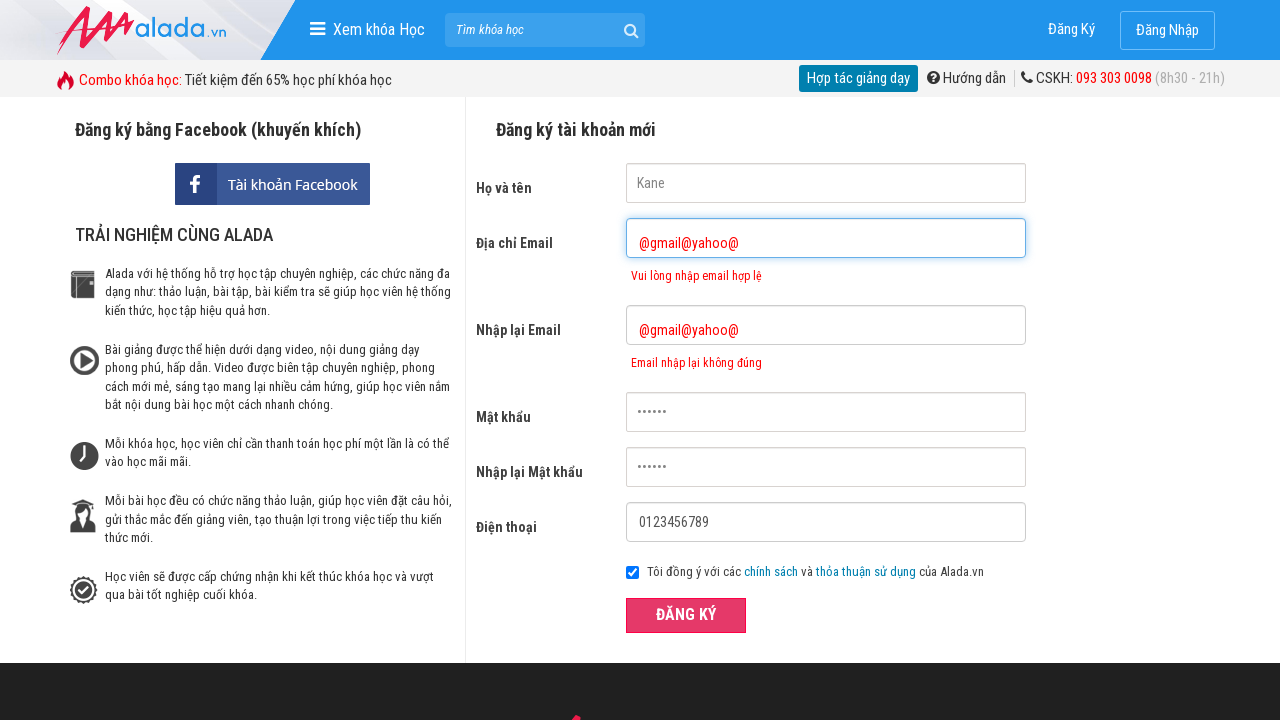